Navigates to a DevExpress demo page for multi-select list editors and clicks on a web table element to interact with it.

Starting URL: https://demos.devexpress.com/aspxeditorsdemos/ListEditors/MultiSelect.aspx

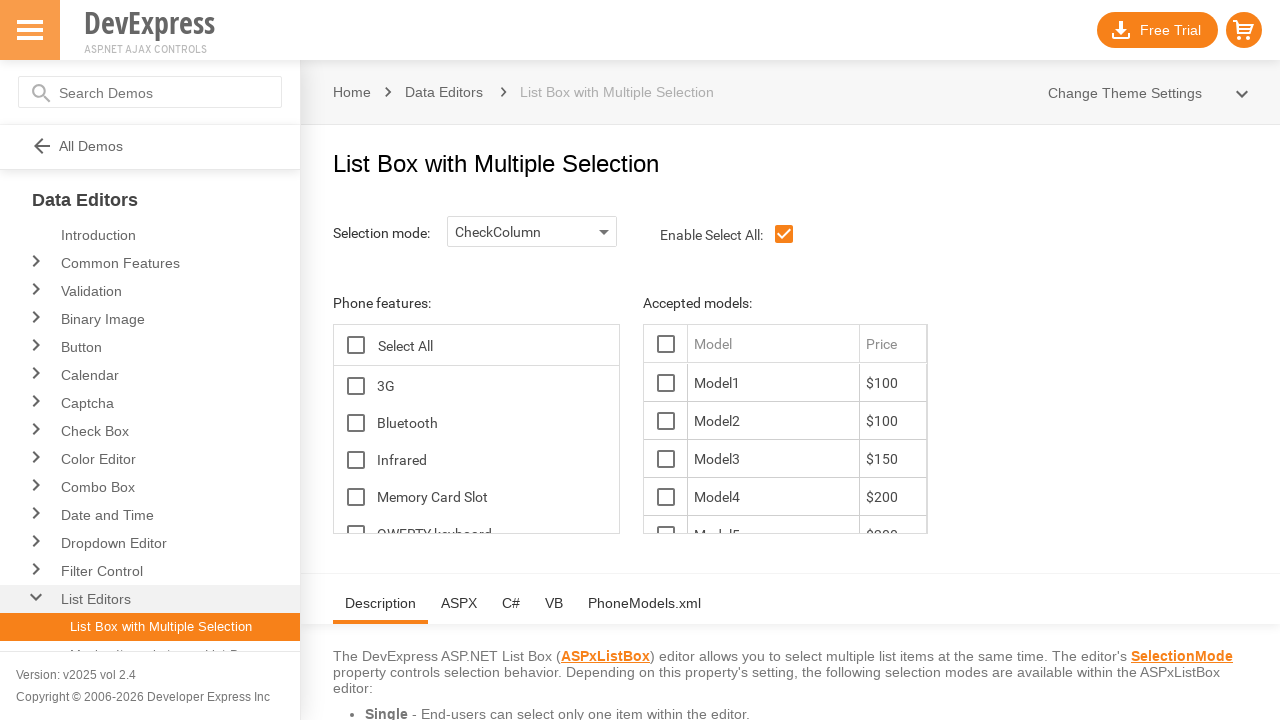

Waited for page to fully load (networkidle state)
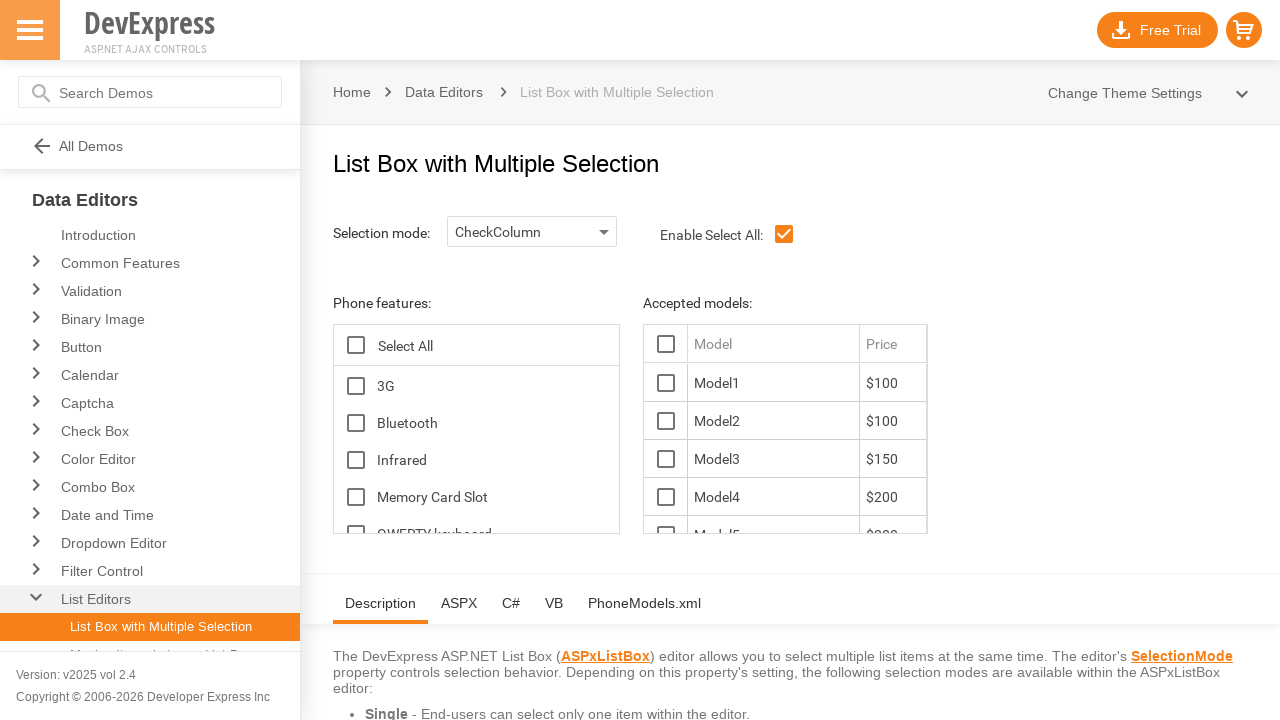

Clicked on the 50th web table element at (476, 412) on (//table)[50]
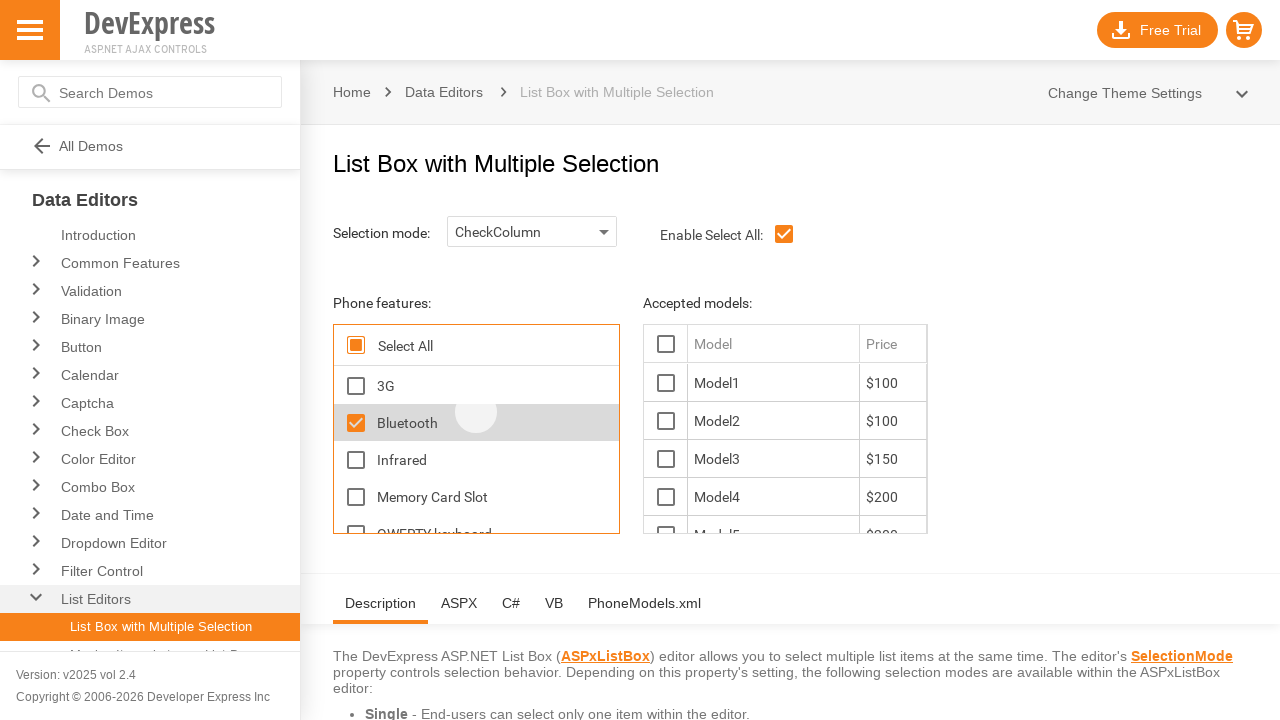

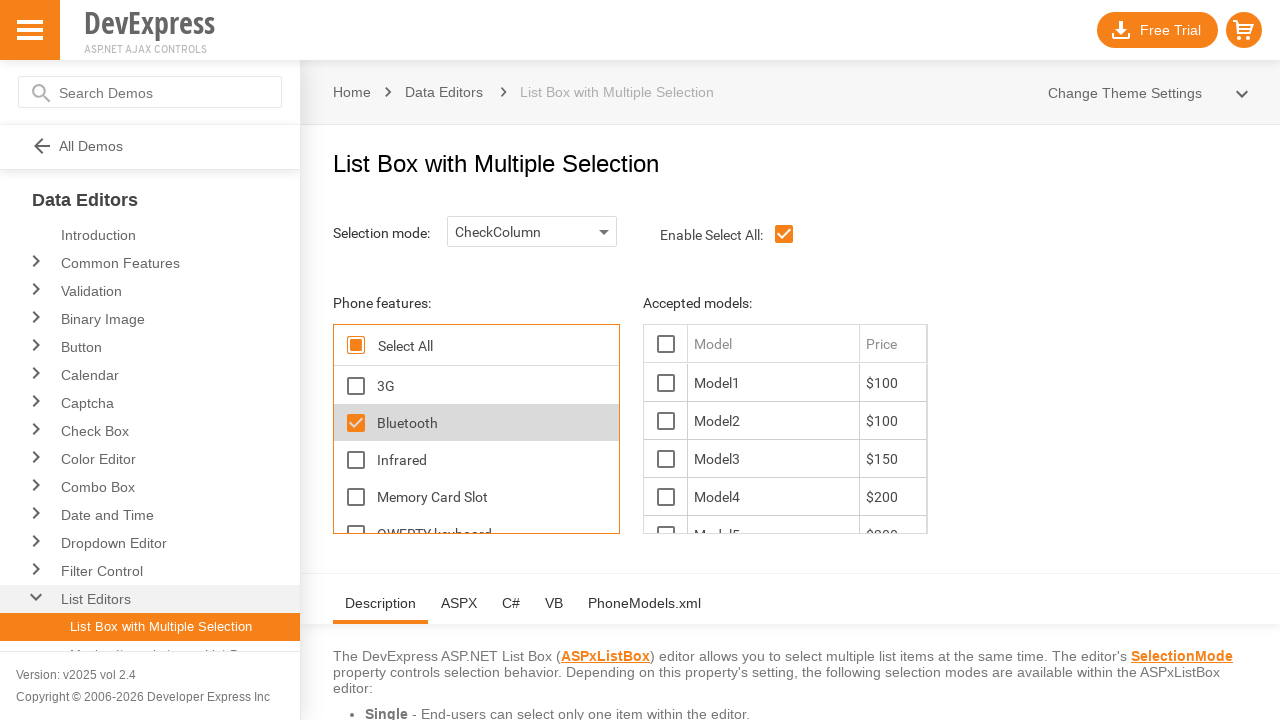